Tests interaction with nested shadow DOM elements by scrolling to a div element and filling an input field within multiple shadow roots

Starting URL: https://selectorshub.com/xpath-practice-page/

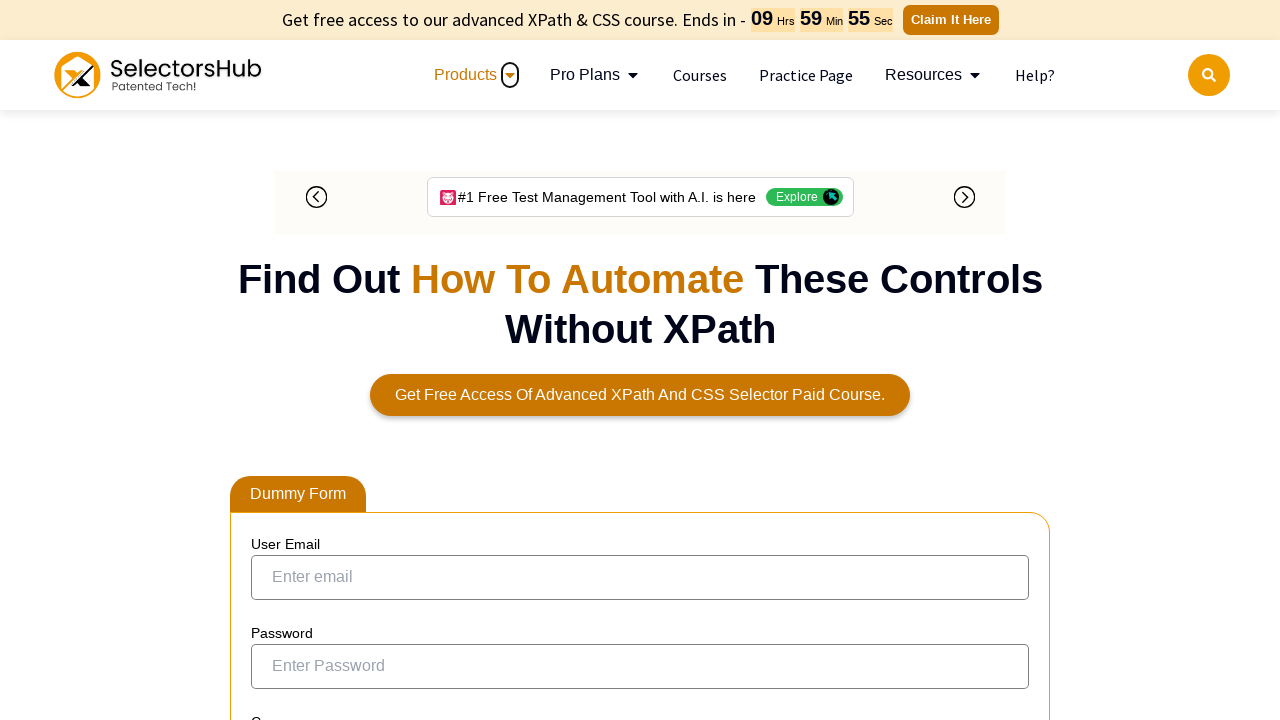

Scrolled to username div element with id 'userName'
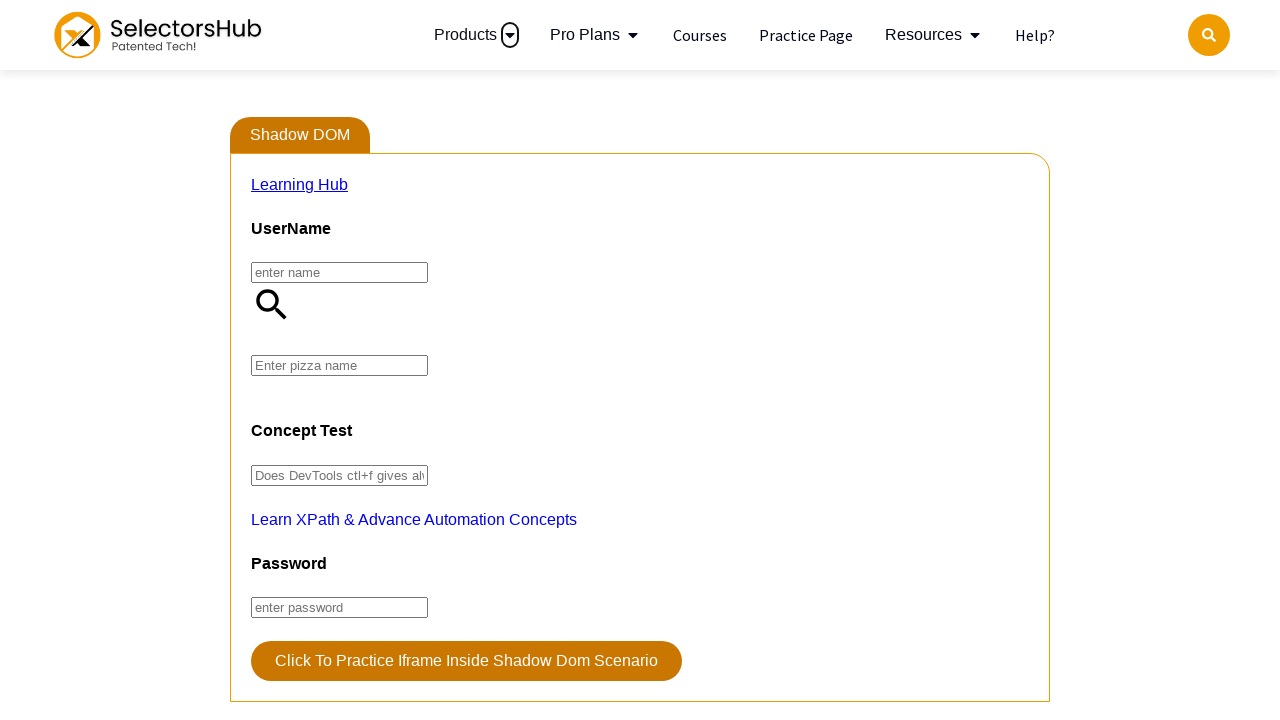

Filled nested shadow DOM input field #pizza with 'farmhouse' through first and second shadow roots
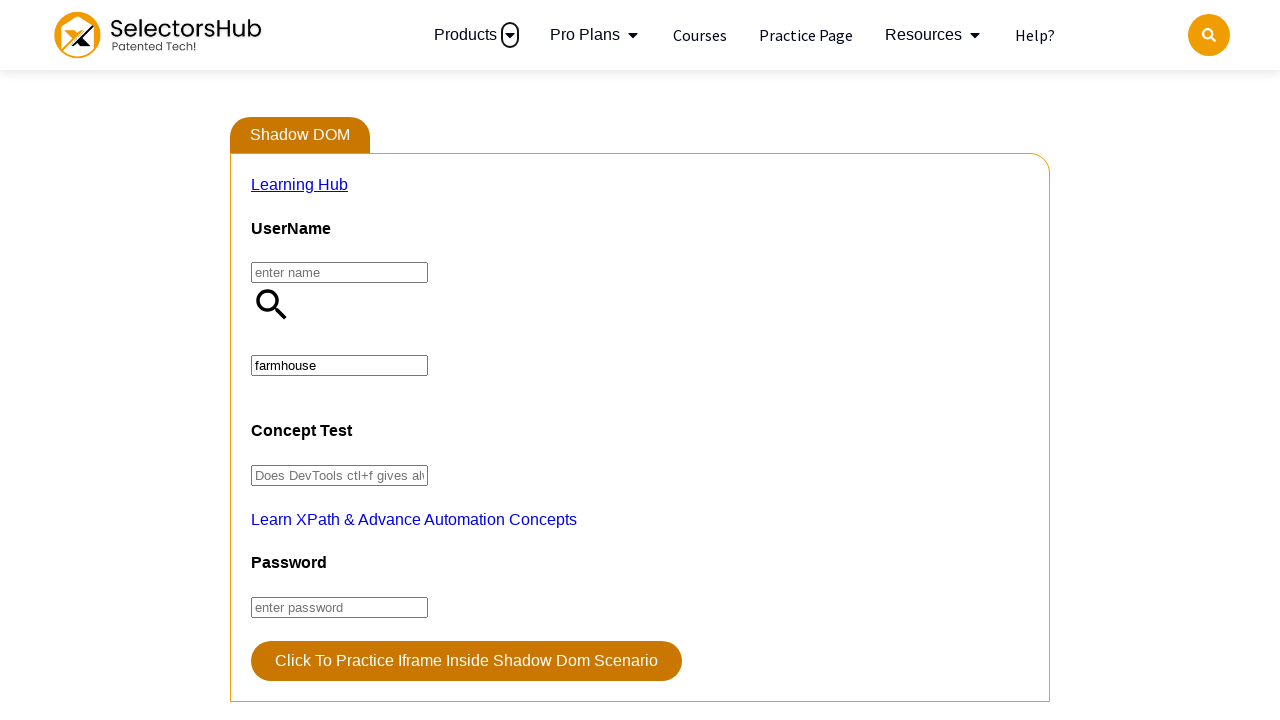

Triggered input event on #pizza field to register the value change
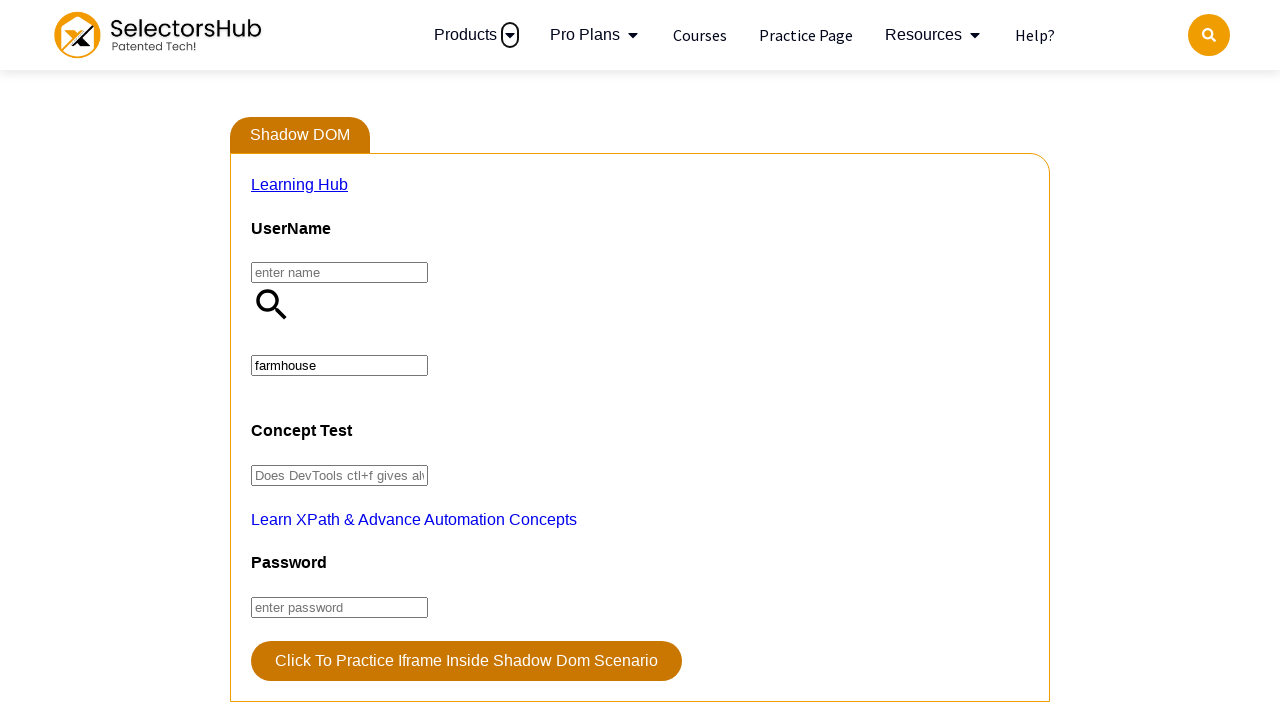

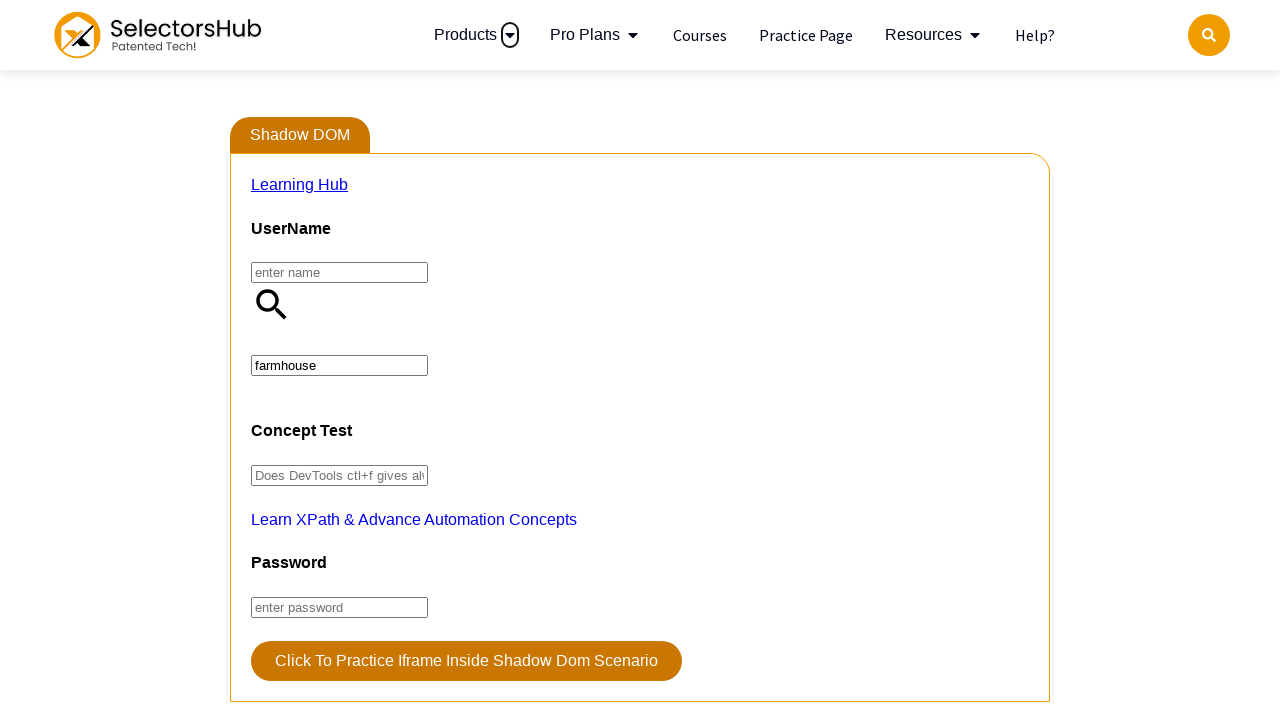